Navigates to the training support website and clicks the "About Us" link to verify page navigation

Starting URL: https://training-support.net

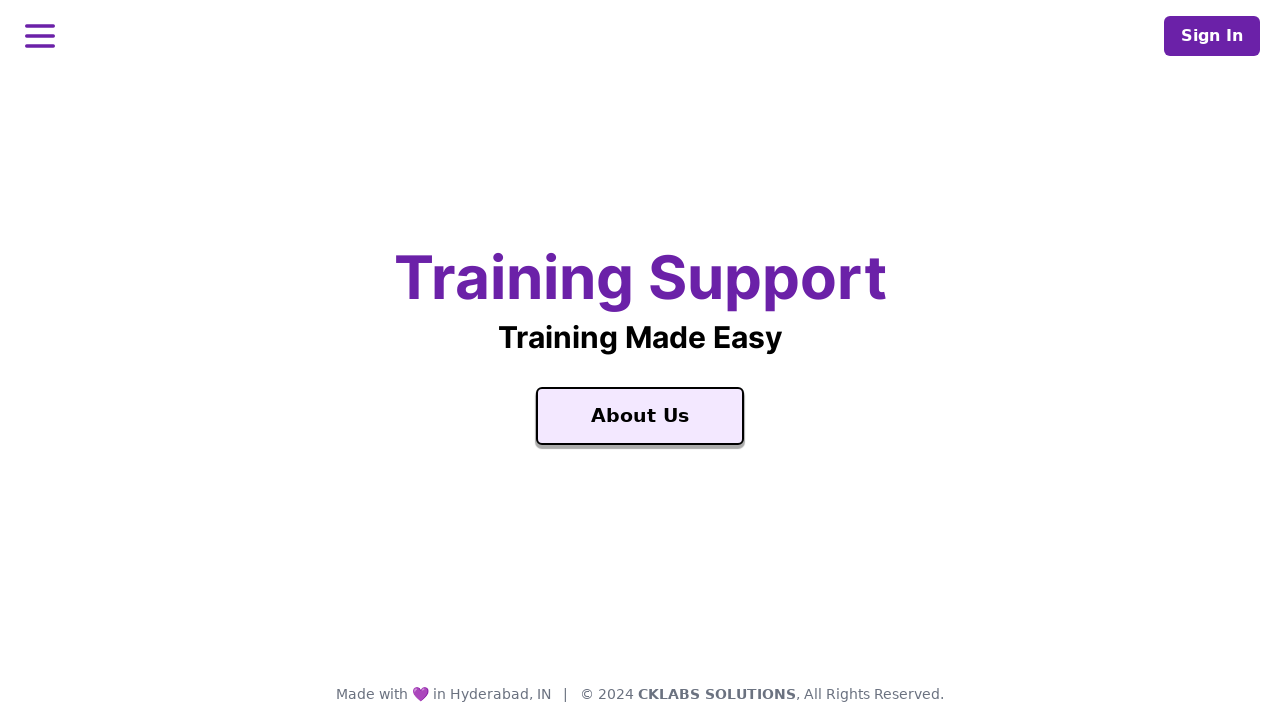

Navigated to training support website
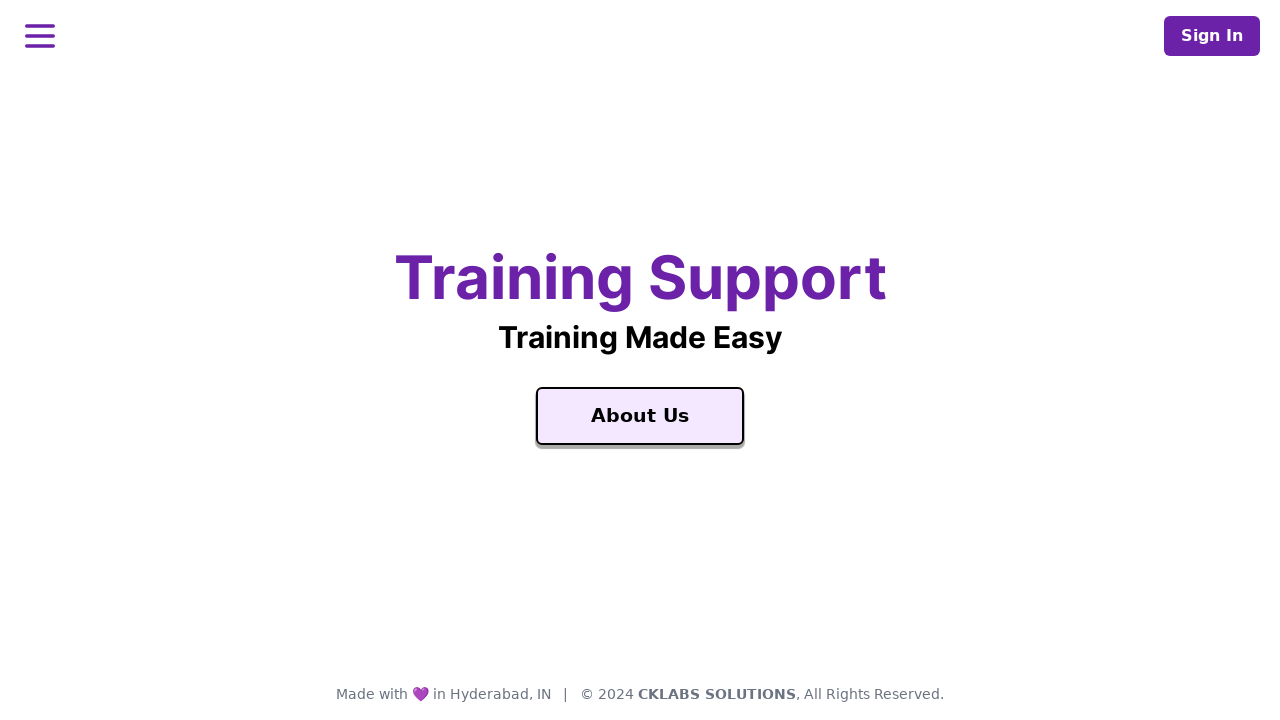

Clicked the 'About Us' link at (640, 416) on xpath=/html/body/div/main/div/div/main/a
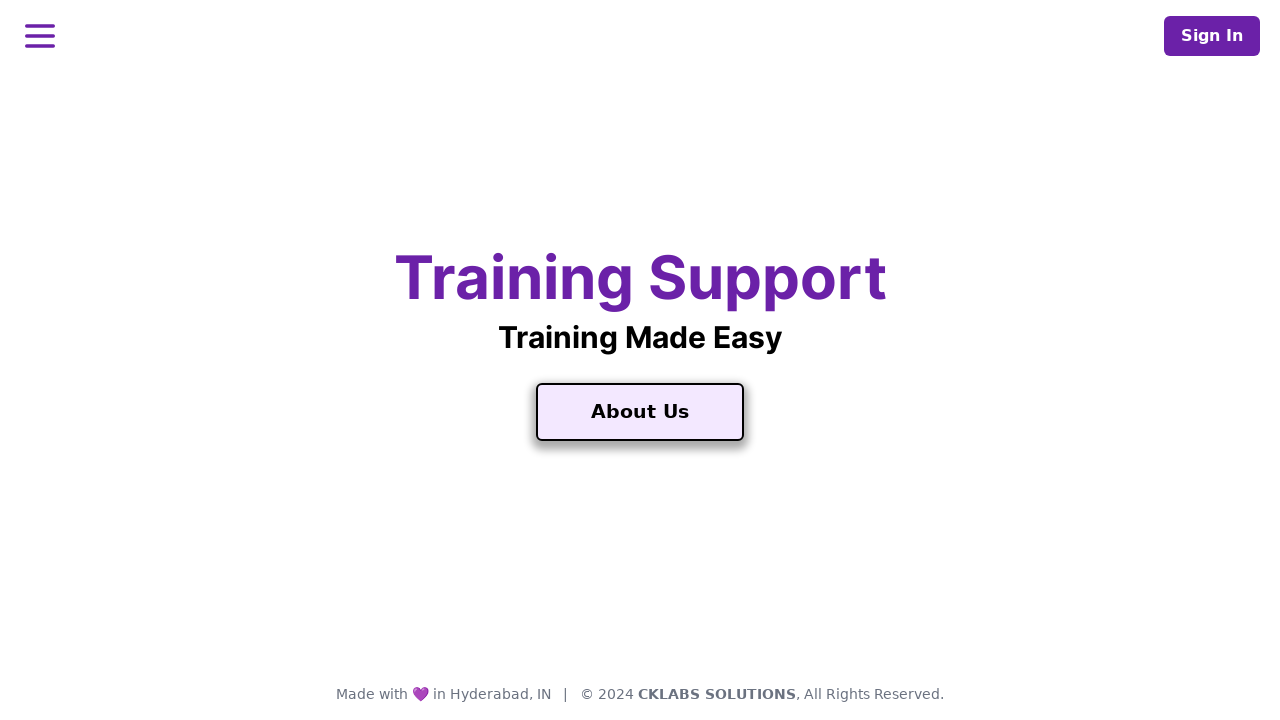

Page navigation completed and network became idle
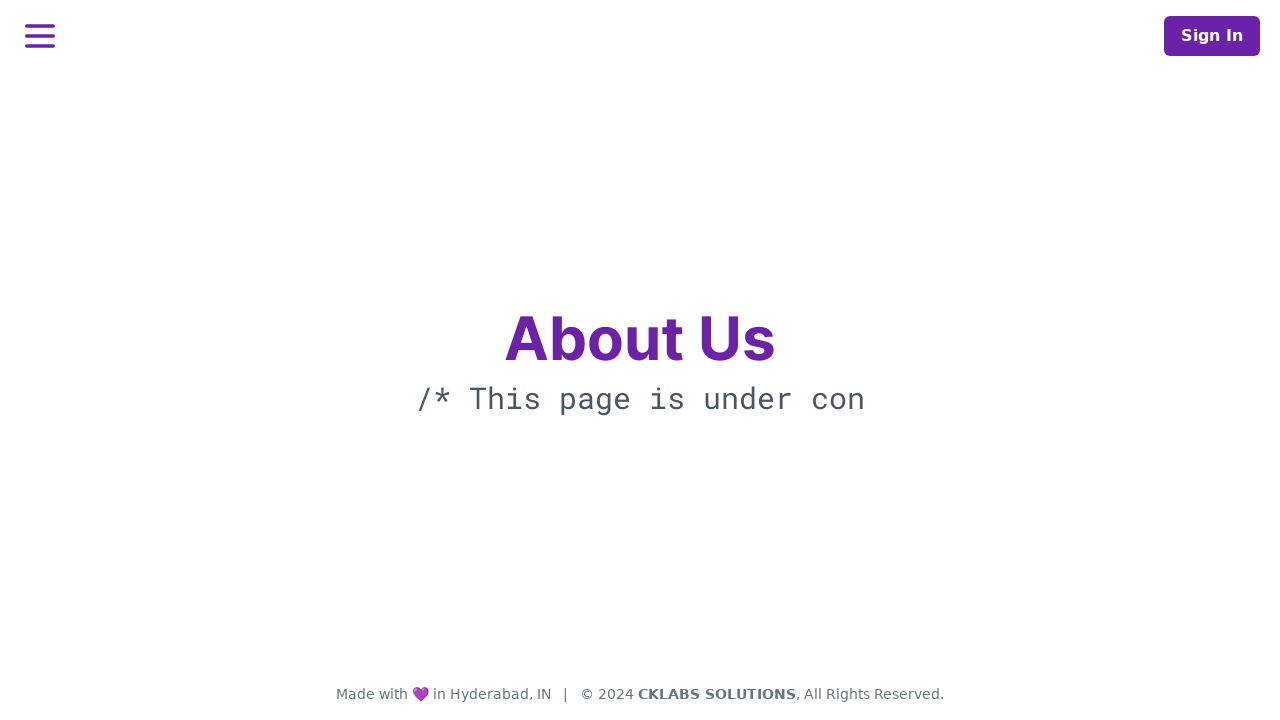

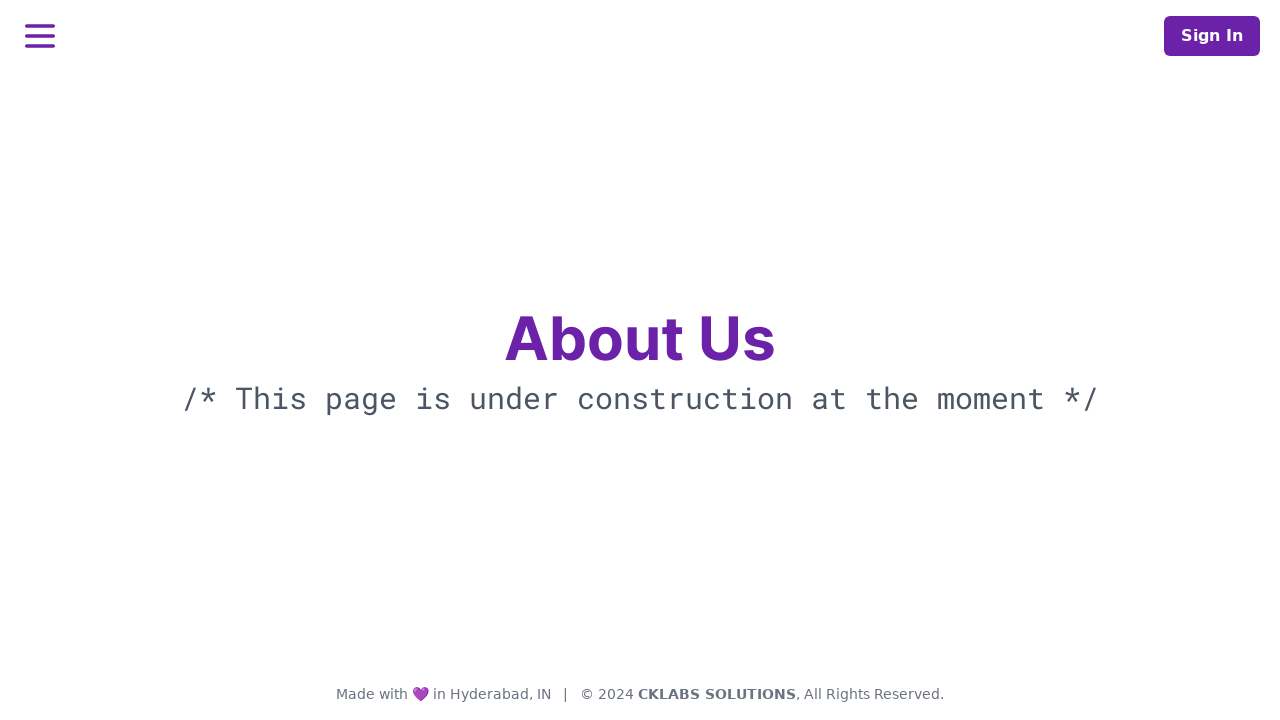